Tests text input functionality by entering text into a text box on the demo application page

Starting URL: https://demoapps.qspiders.com/ui

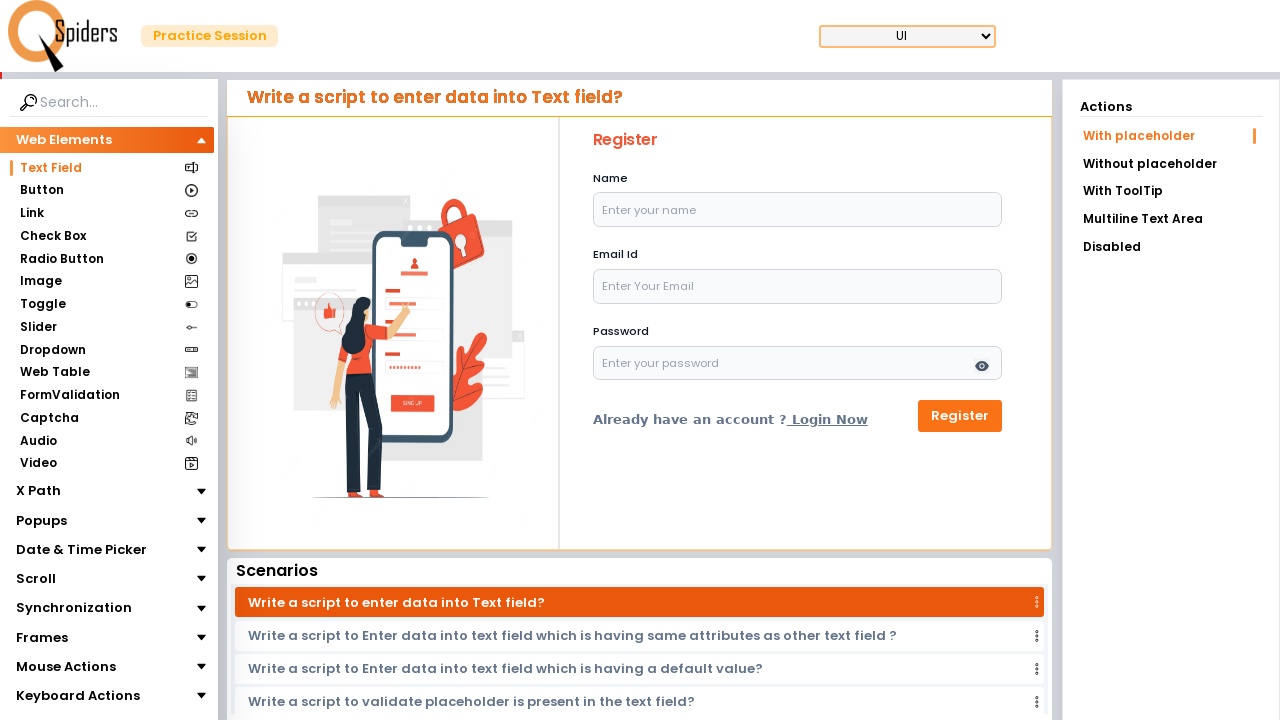

Filled text input field with 'rev' on input[type='text']
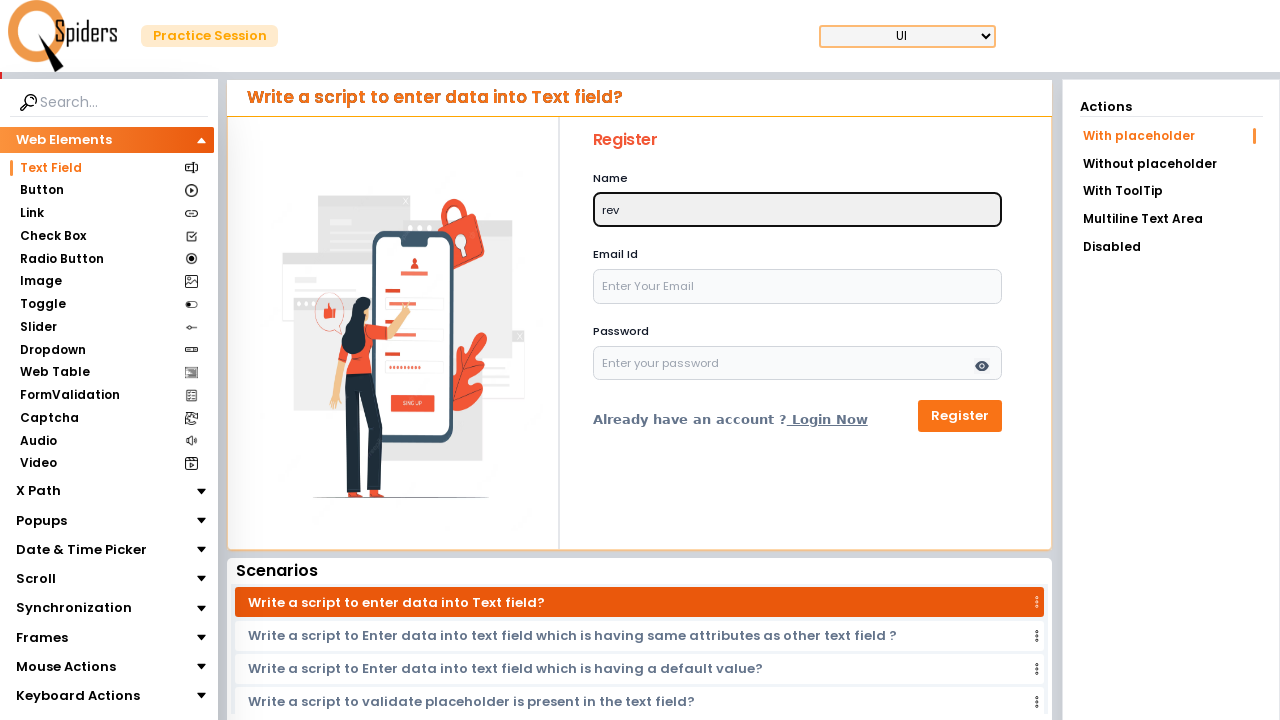

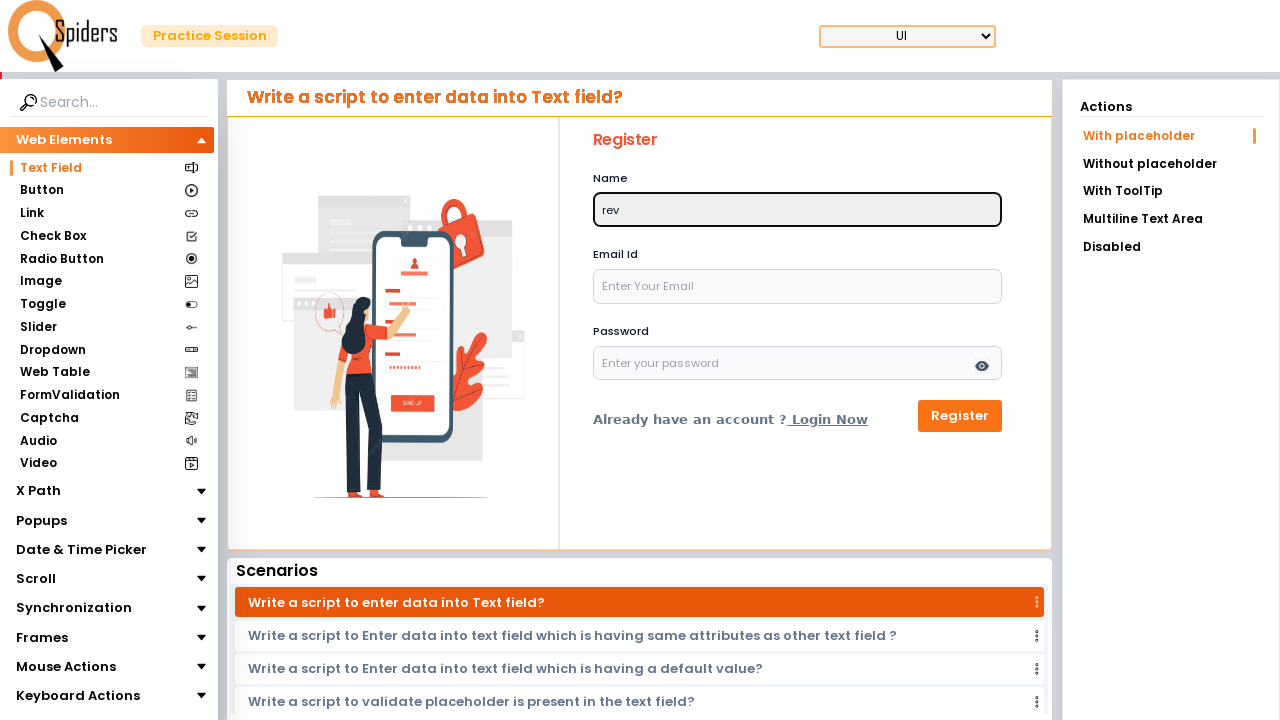